Tests the TodoMVC application by adding two todo items (shopping and coding) and then clicking through the filter options (All, Active, Completed) to verify navigation works.

Starting URL: https://demo.playwright.dev/todomvc/#/

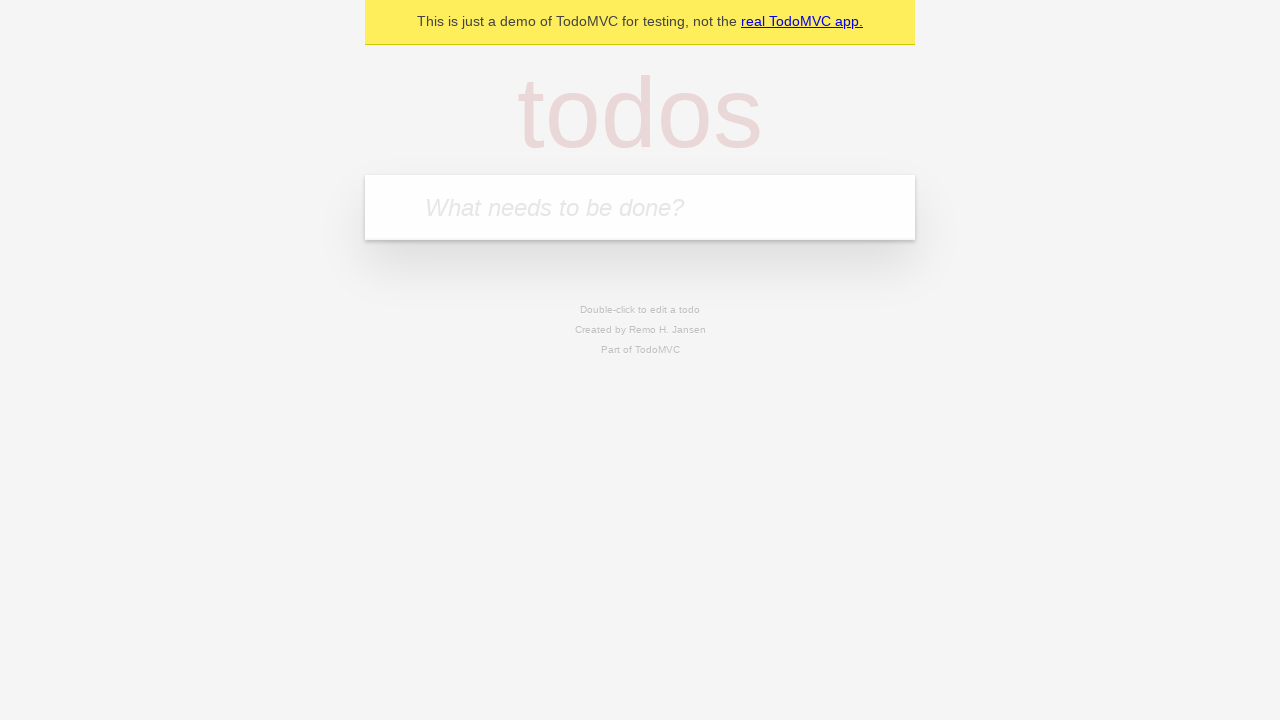

Clicked on the todo input field at (640, 207) on internal:attr=[placeholder="What needs to be done?"i]
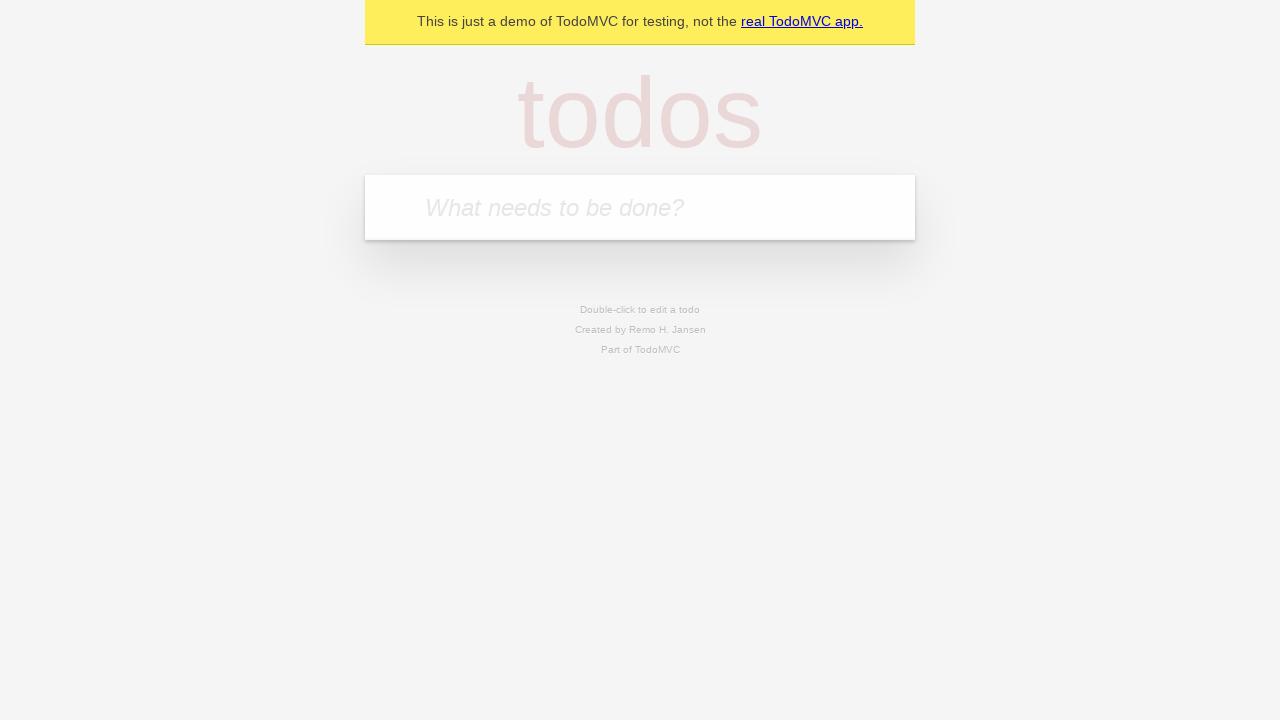

Filled input field with 'shopping' on internal:attr=[placeholder="What needs to be done?"i]
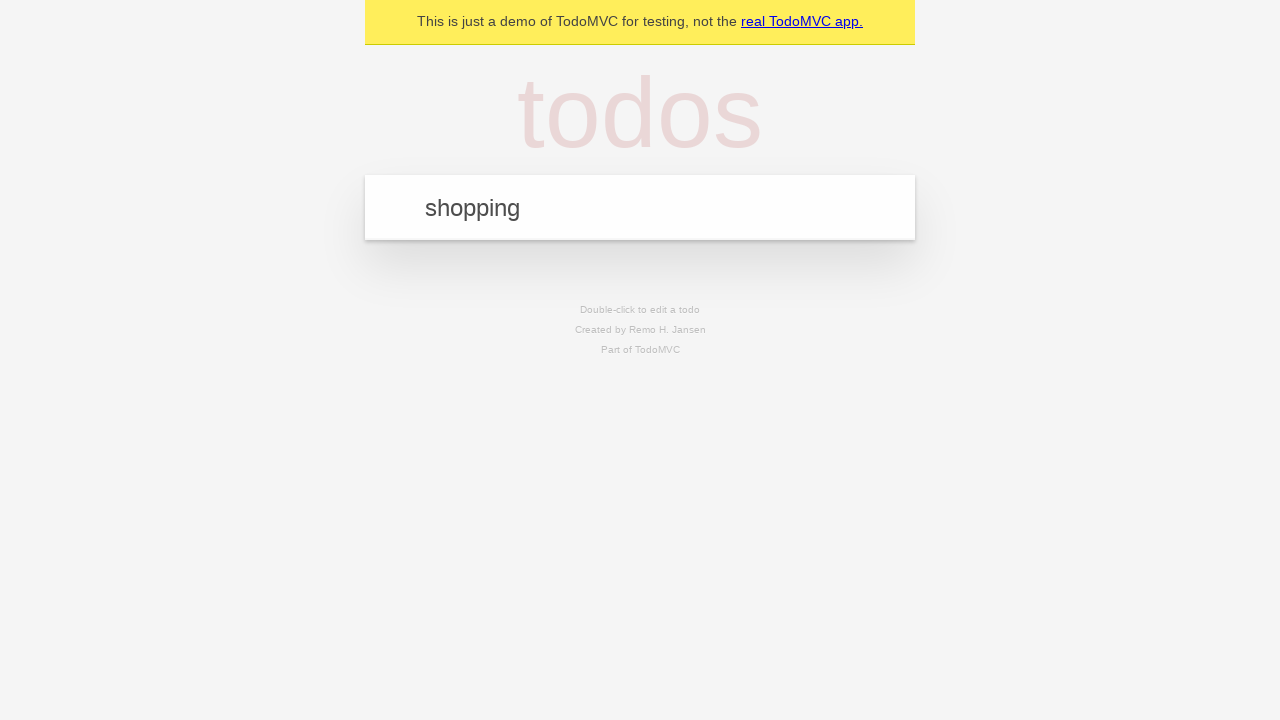

Pressed Enter to add 'shopping' todo item on internal:attr=[placeholder="What needs to be done?"i]
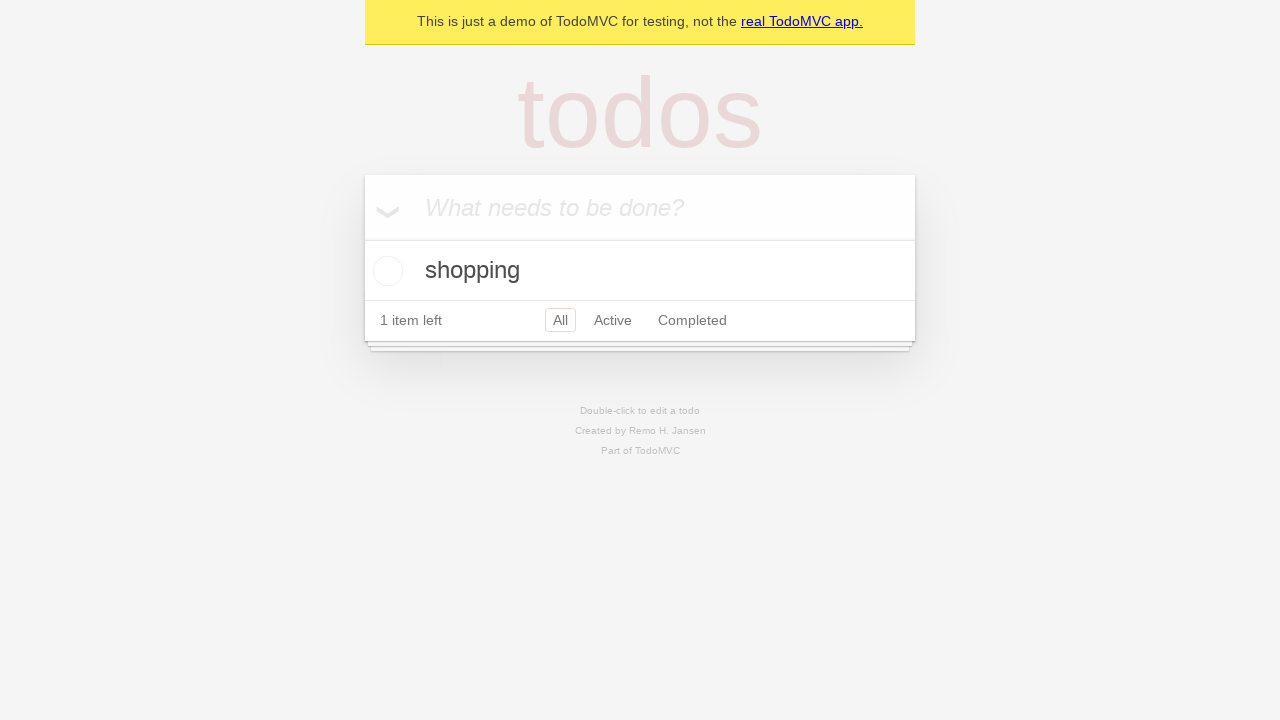

Filled input field with 'coding' on internal:attr=[placeholder="What needs to be done?"i]
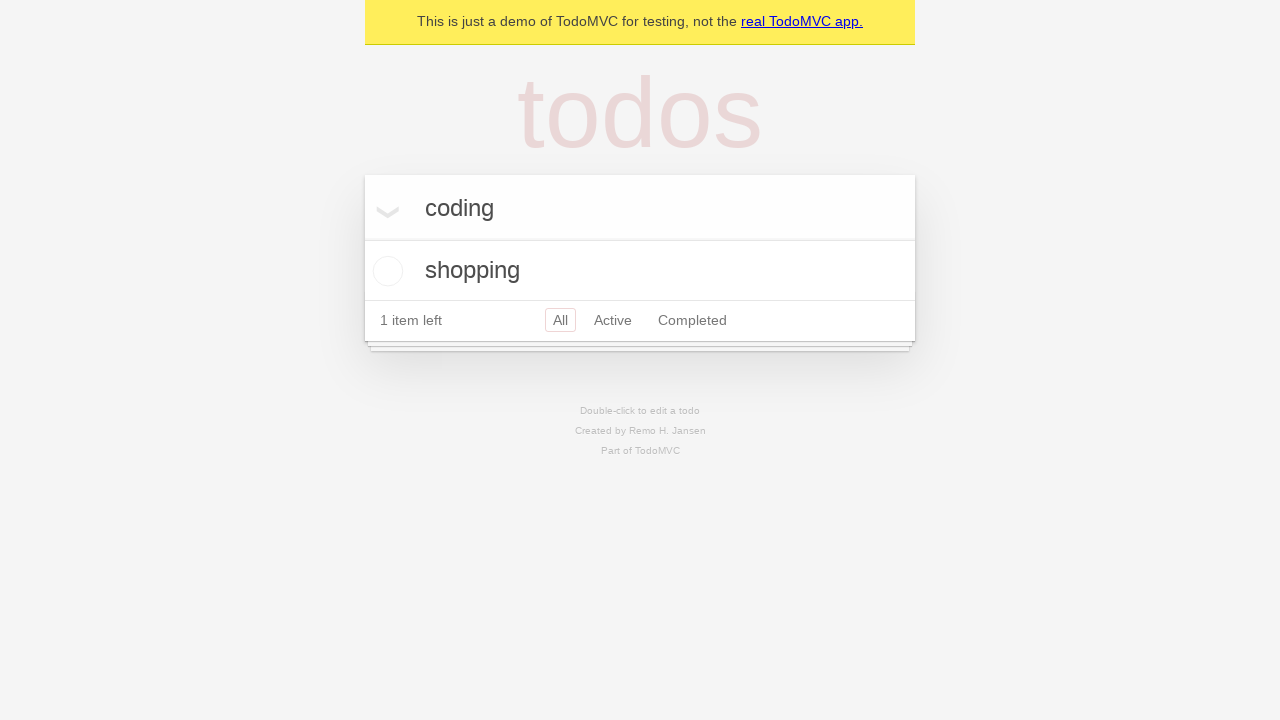

Pressed Enter to add 'coding' todo item on internal:attr=[placeholder="What needs to be done?"i]
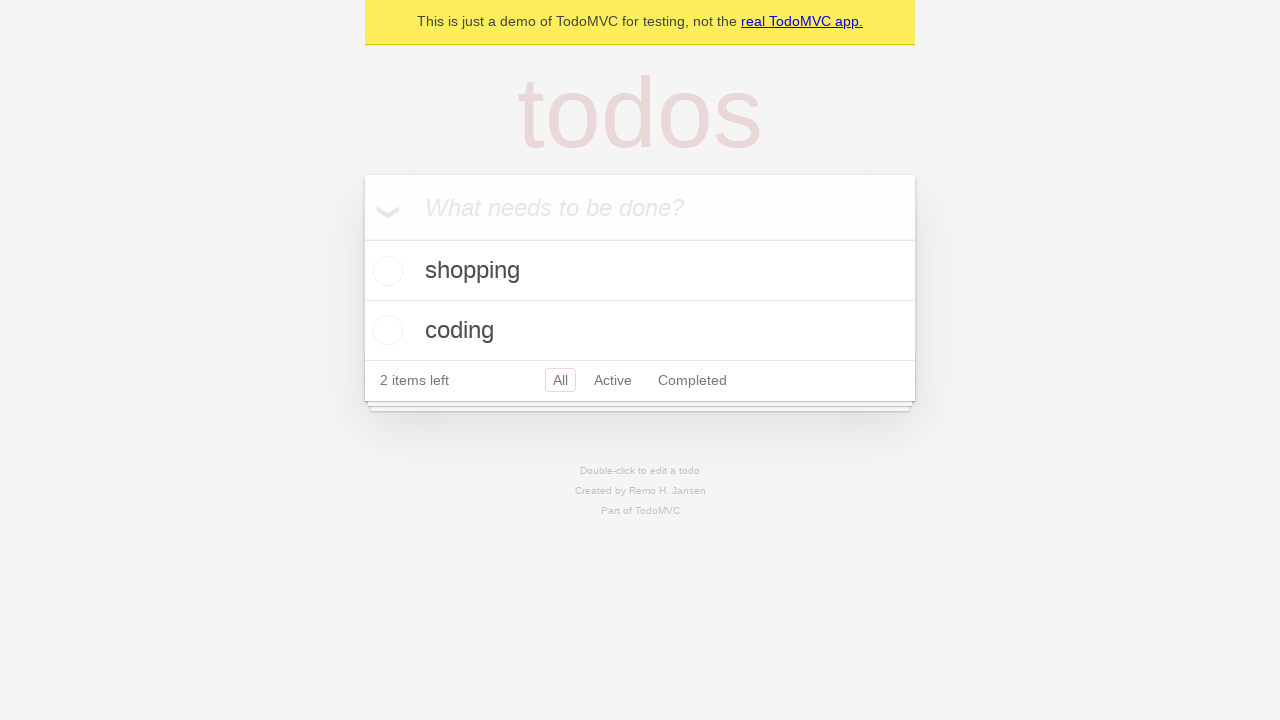

Clicked on 'All' filter link at (560, 380) on internal:role=link[name="All"i]
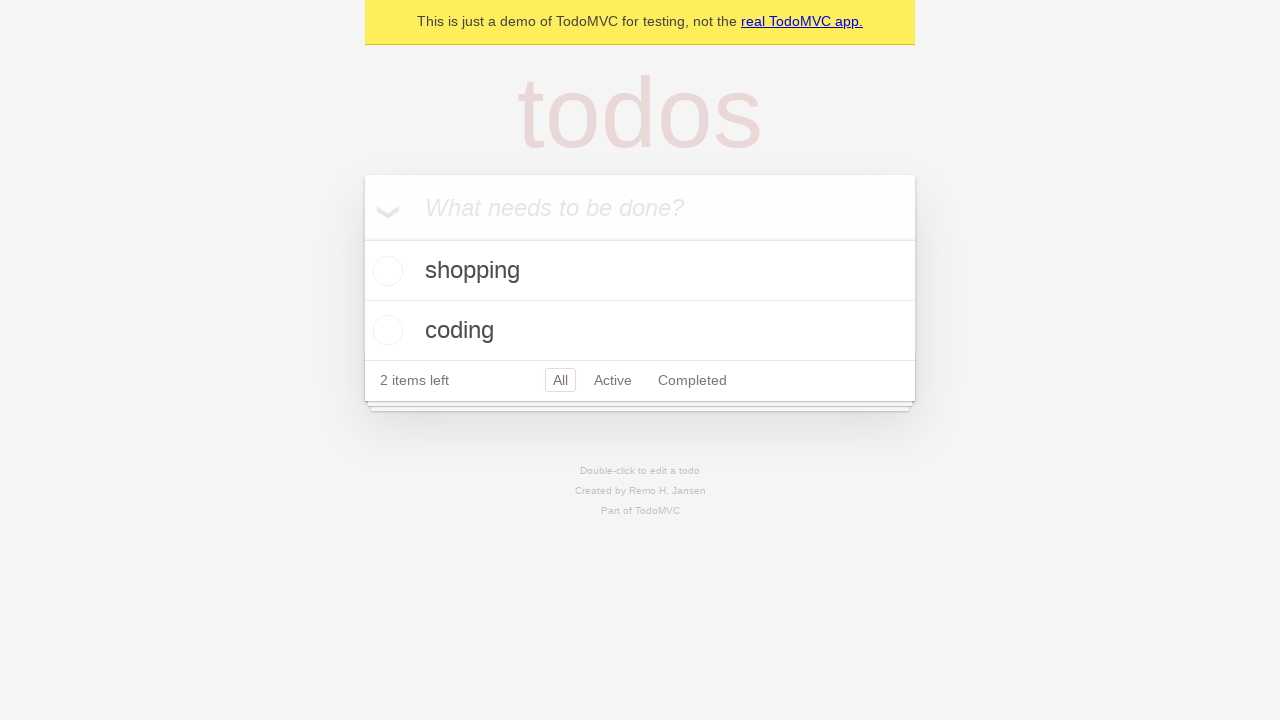

Clicked on 'Active' filter link at (613, 380) on internal:role=link[name="Active"i]
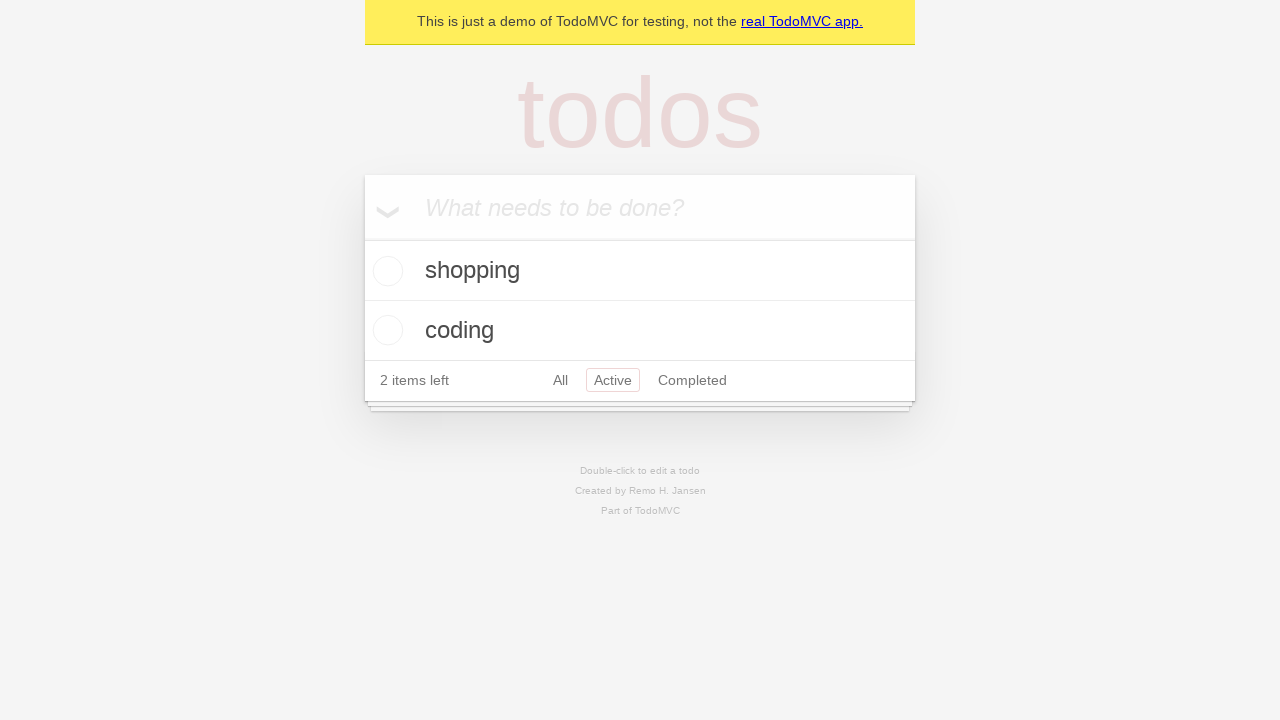

Clicked on 'Completed' filter link at (692, 380) on internal:role=link[name="Completed"i]
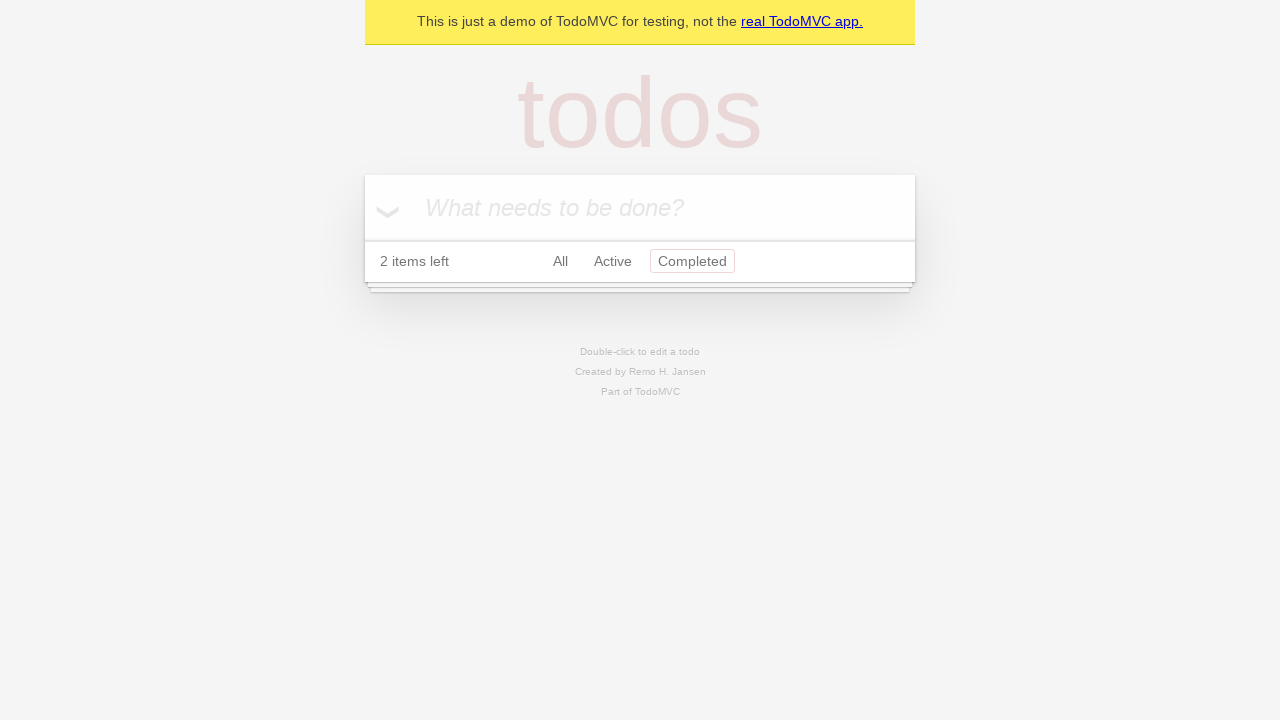

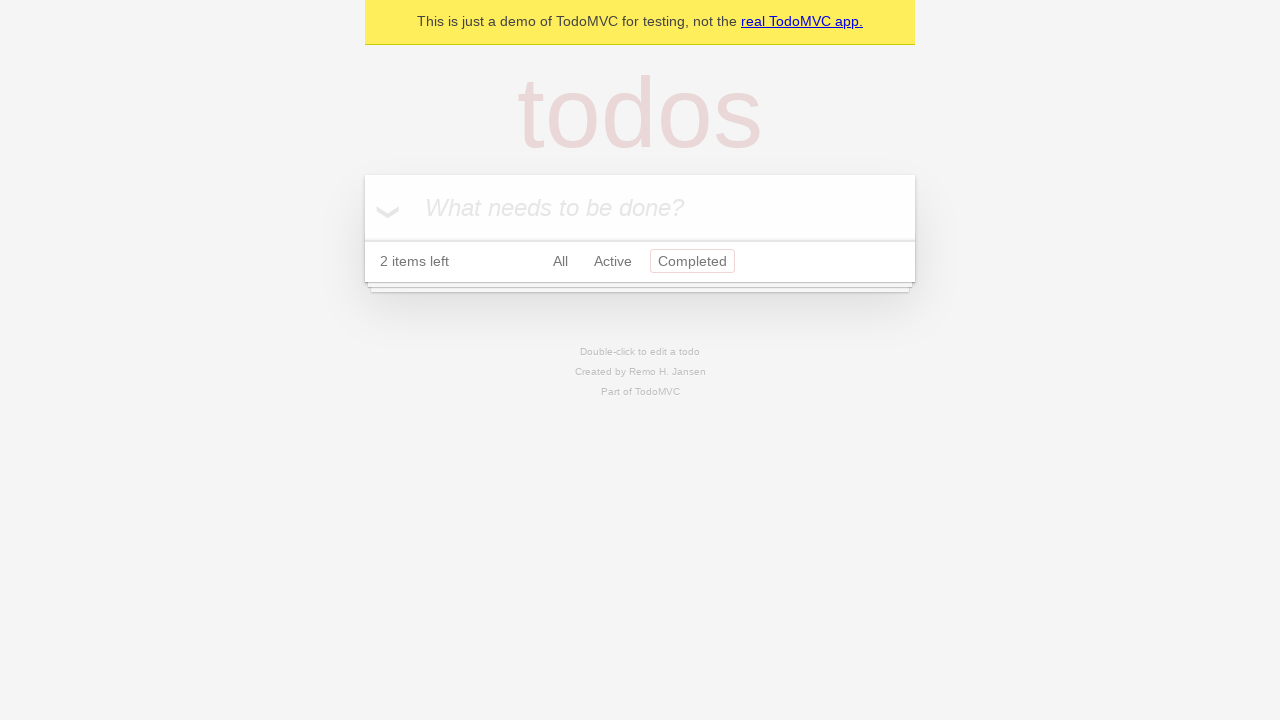